Tests AJAX functionality by clicking a date and verifying the content updates after AJAX call completes

Starting URL: http://demos.telerik.com/aspnet-ajax/ajax/examples/loadingpanel/explicitshowhide/defaultcs.aspx

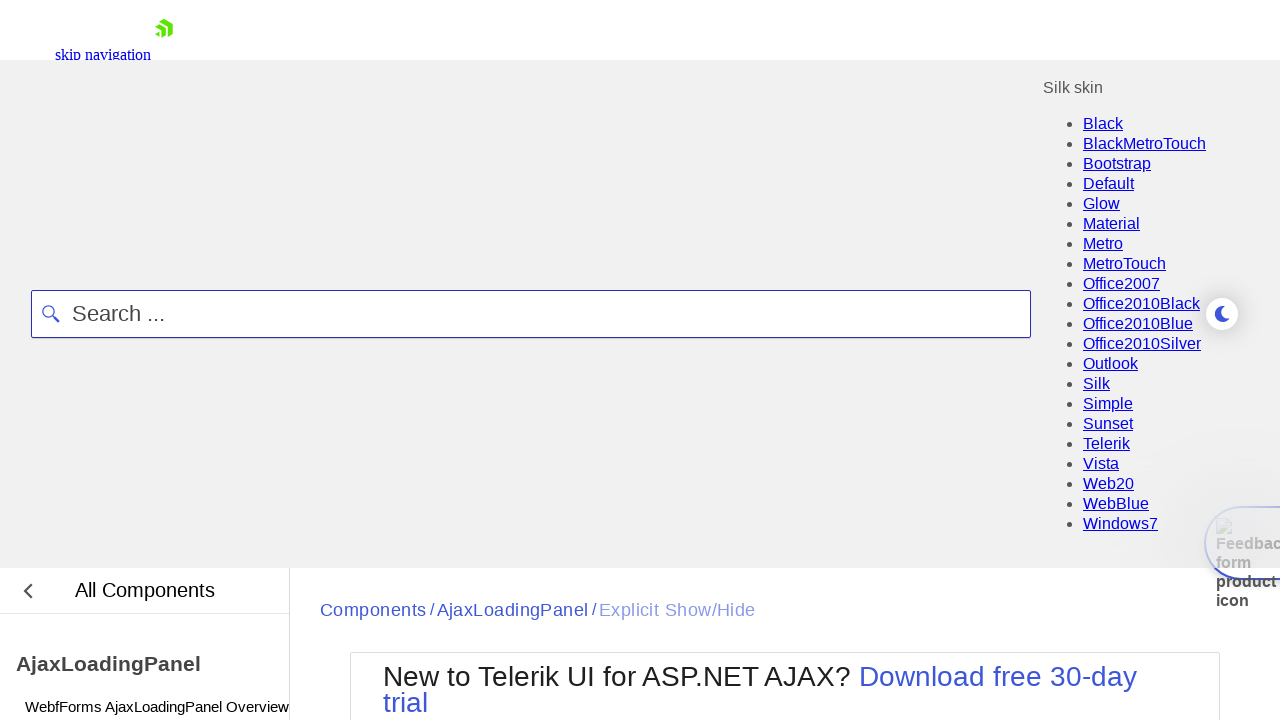

Waited for demo container to appear
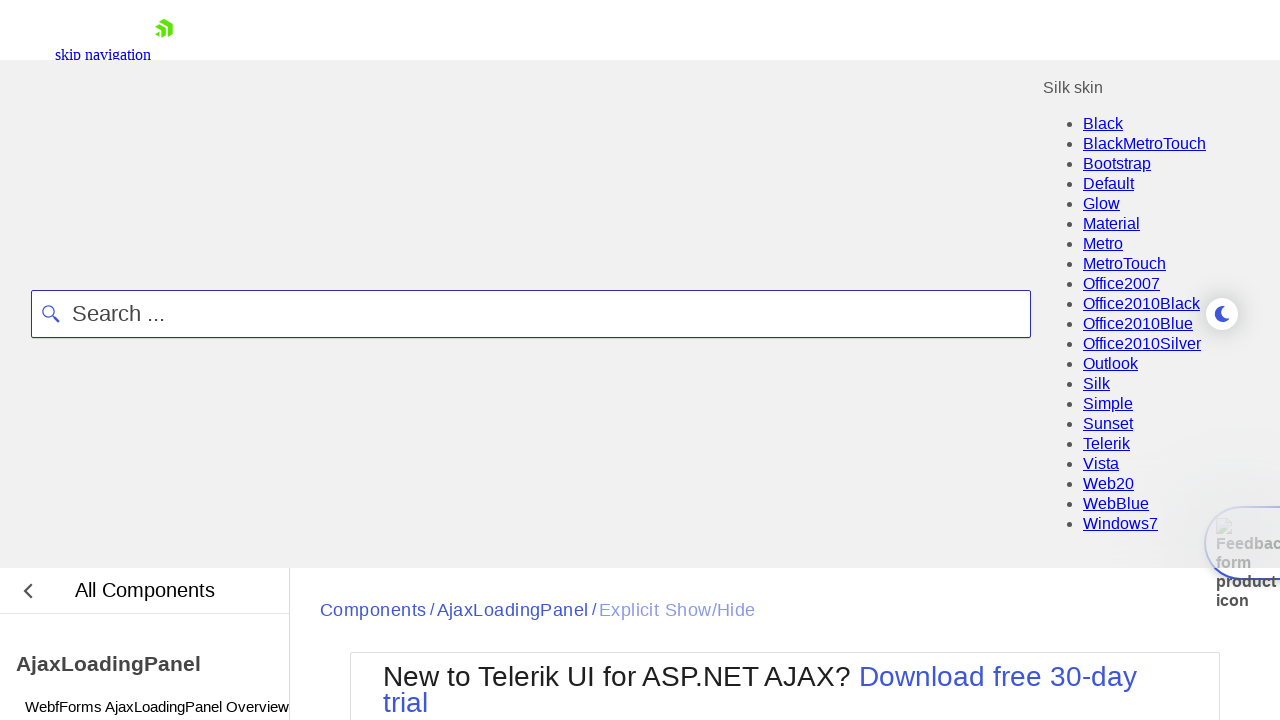

Retrieved initial text from RadAjaxPanel
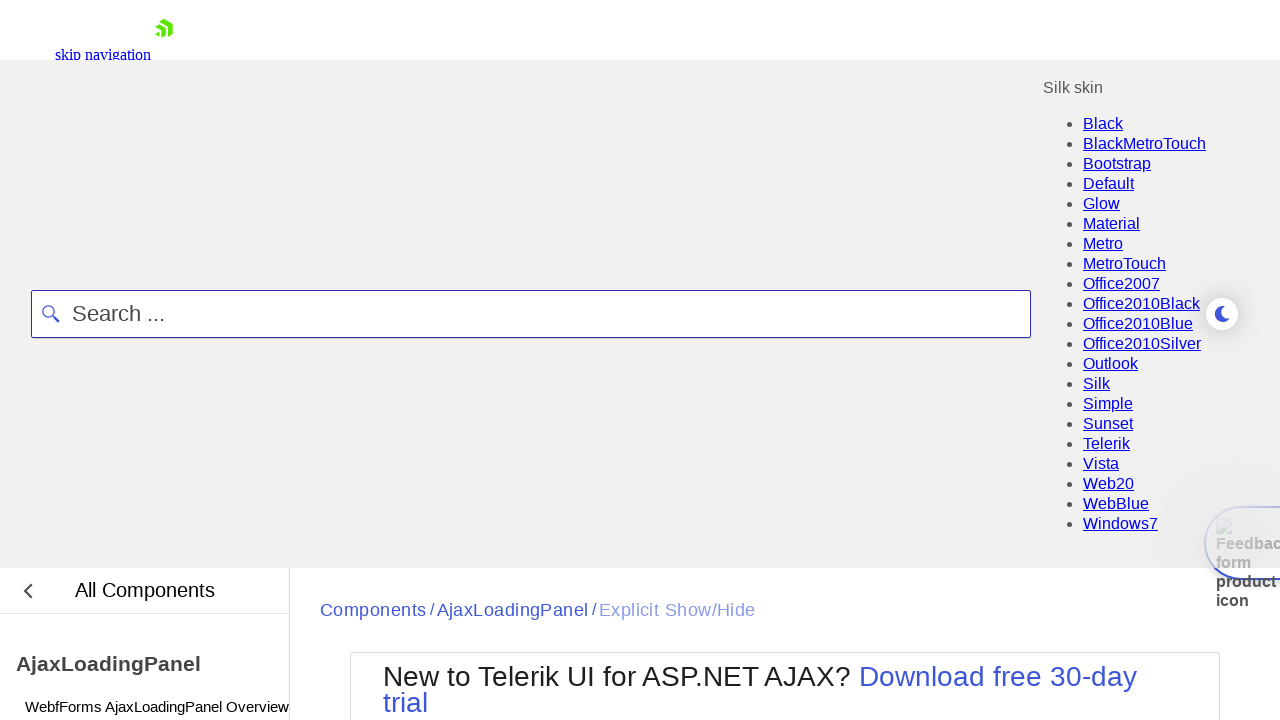

Clicked on date link '4' to trigger AJAX call at (449, 704) on text=4
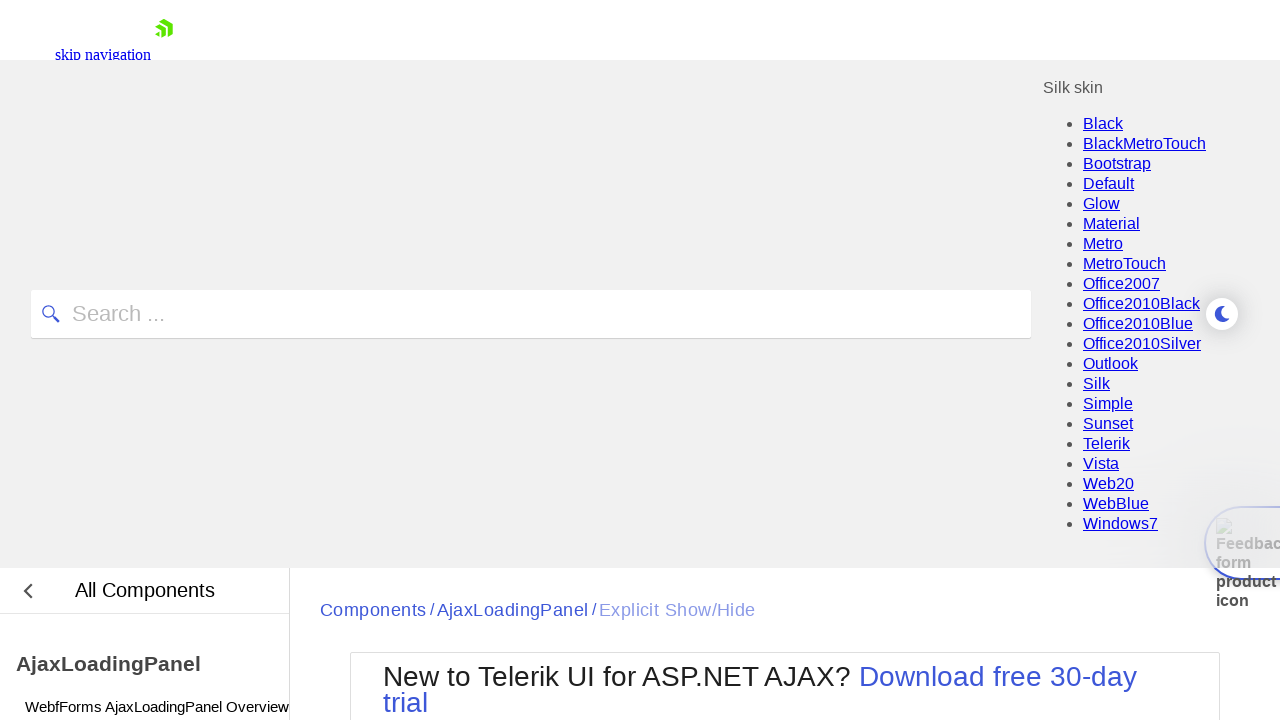

AJAX loading panel disappeared after request completed
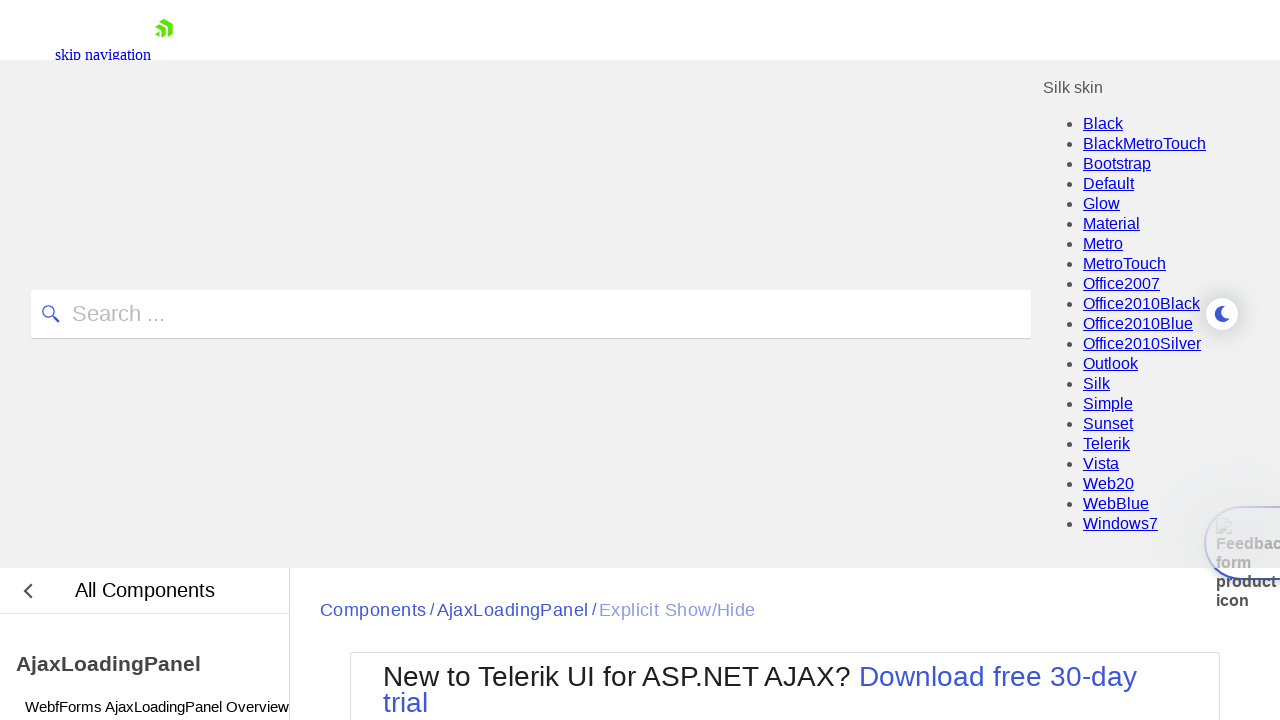

Verified updated content is visible in RadAjaxPanel
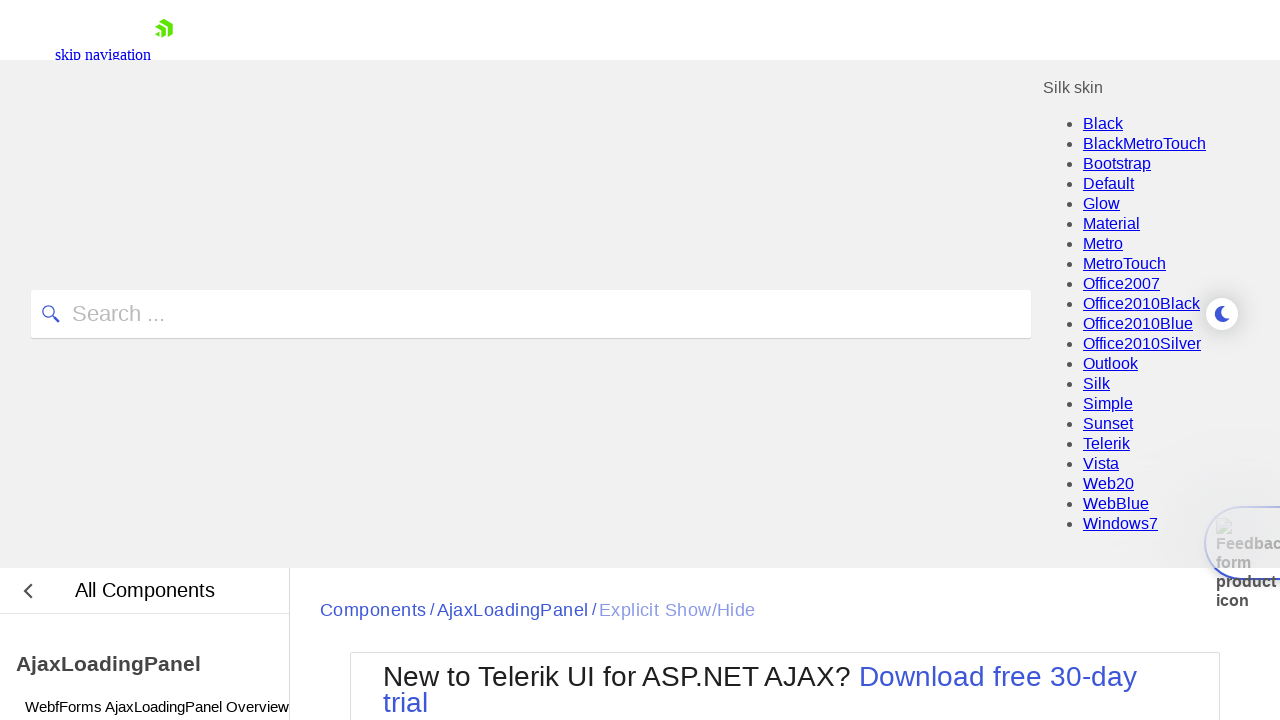

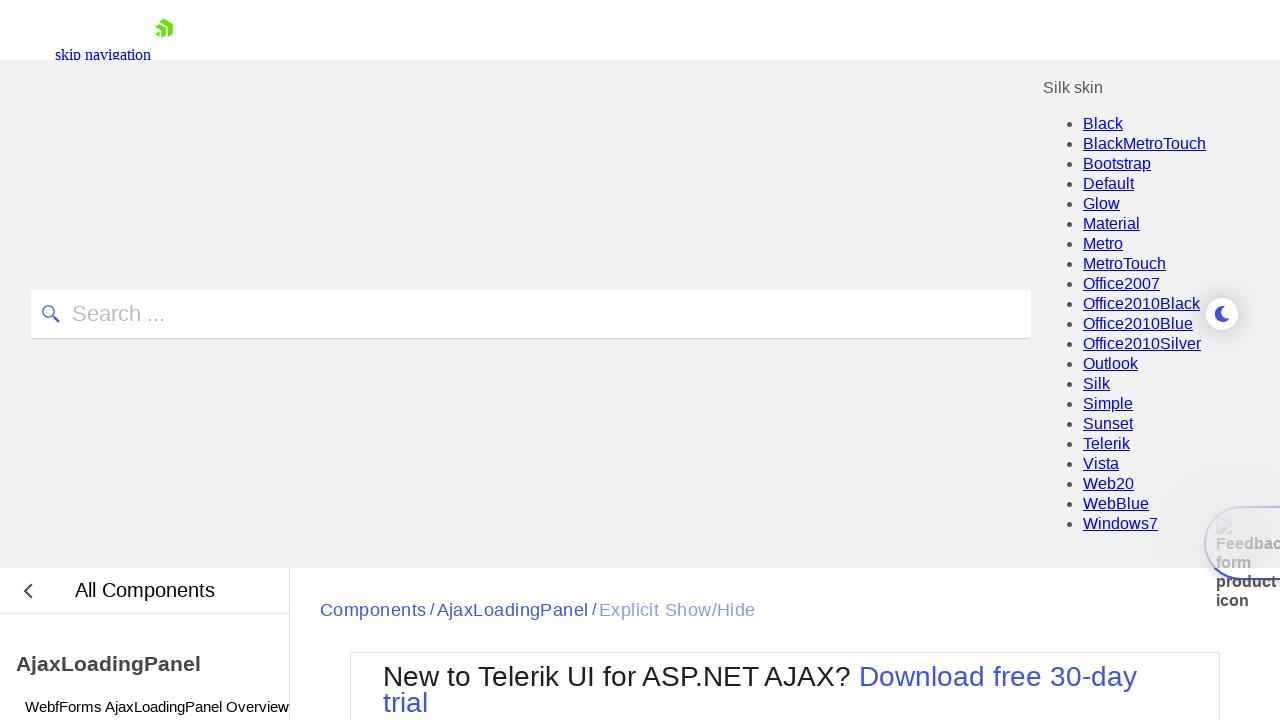